Tests multi-value dropdown selection and deselection using different methods on a W3Schools example page

Starting URL: https://www.w3schools.com/tags/tryit.asp?filename=tryhtml_select_multiple

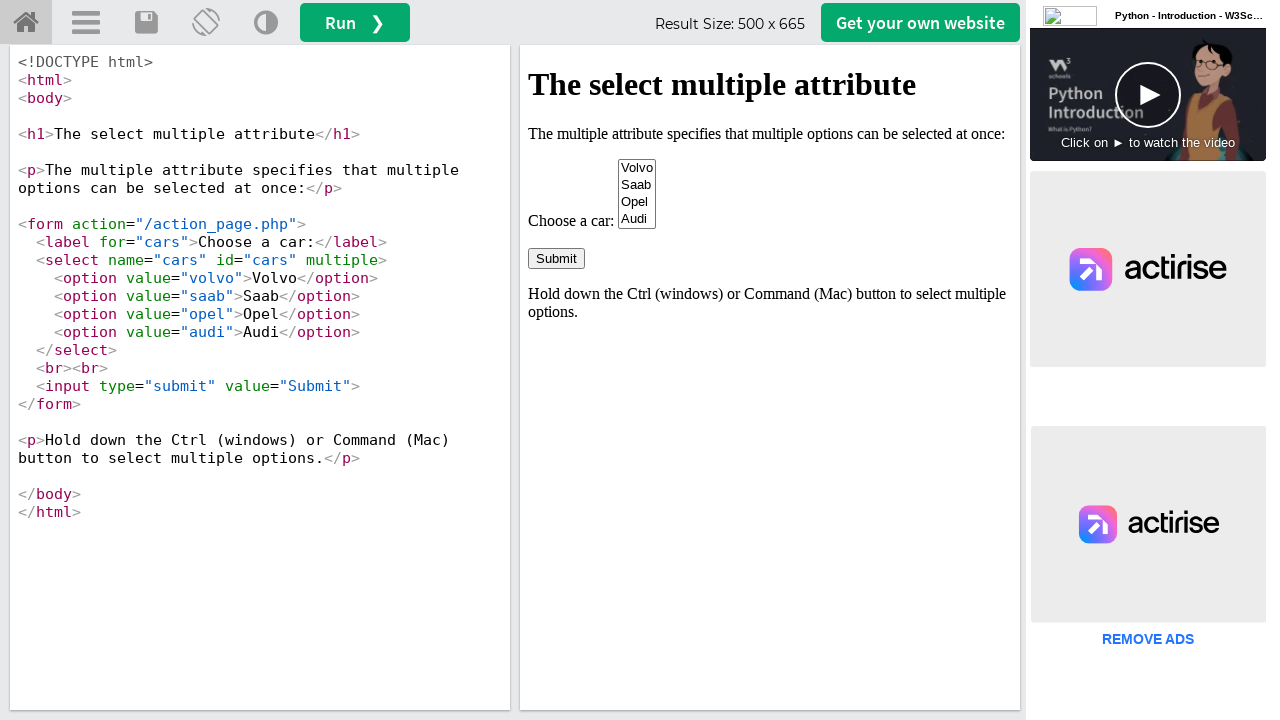

Located iframe containing the dropdown
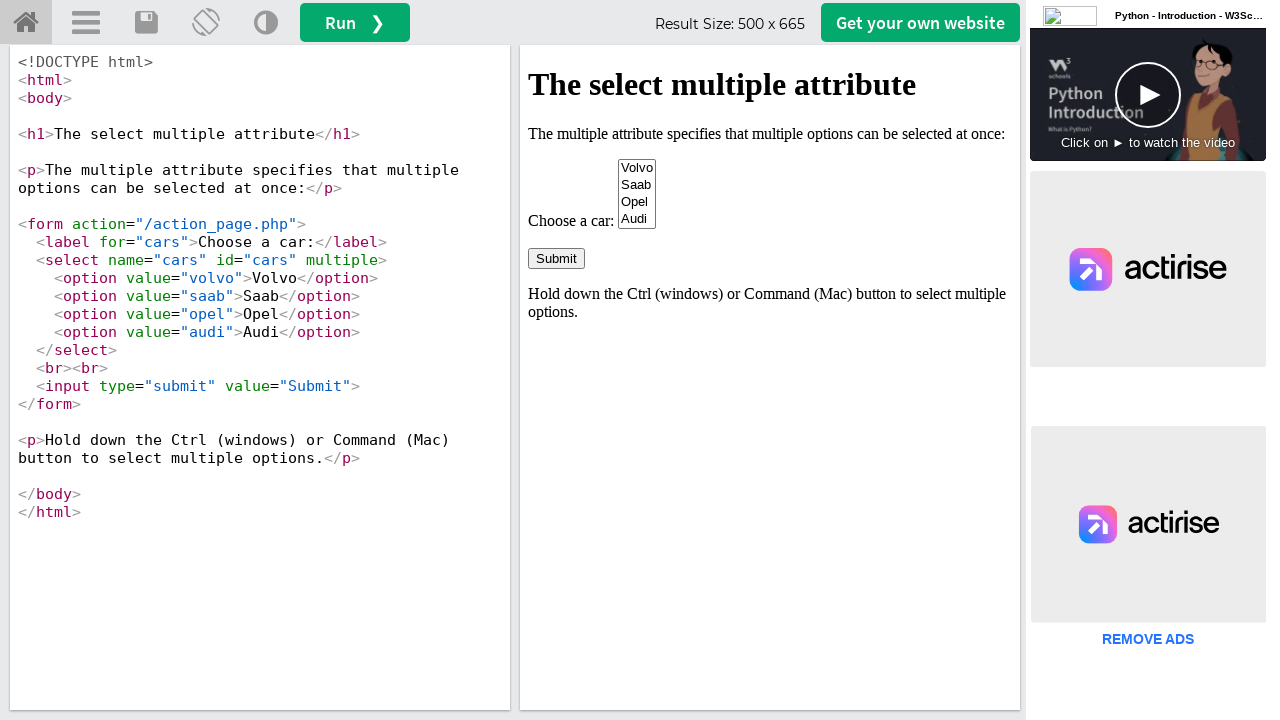

Located the multi-value select dropdown element
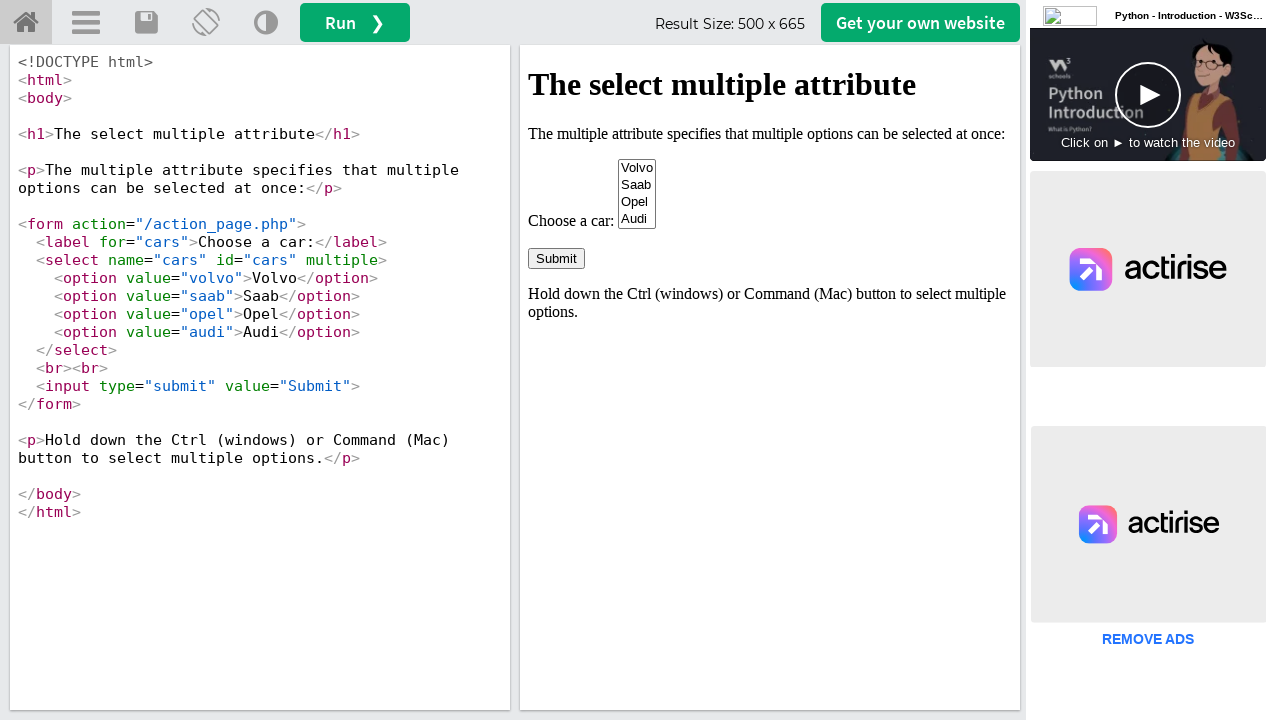

Selected first option (Volvo) by index on iframe[id='iframeResult'] >> internal:control=enter-frame >> #cars
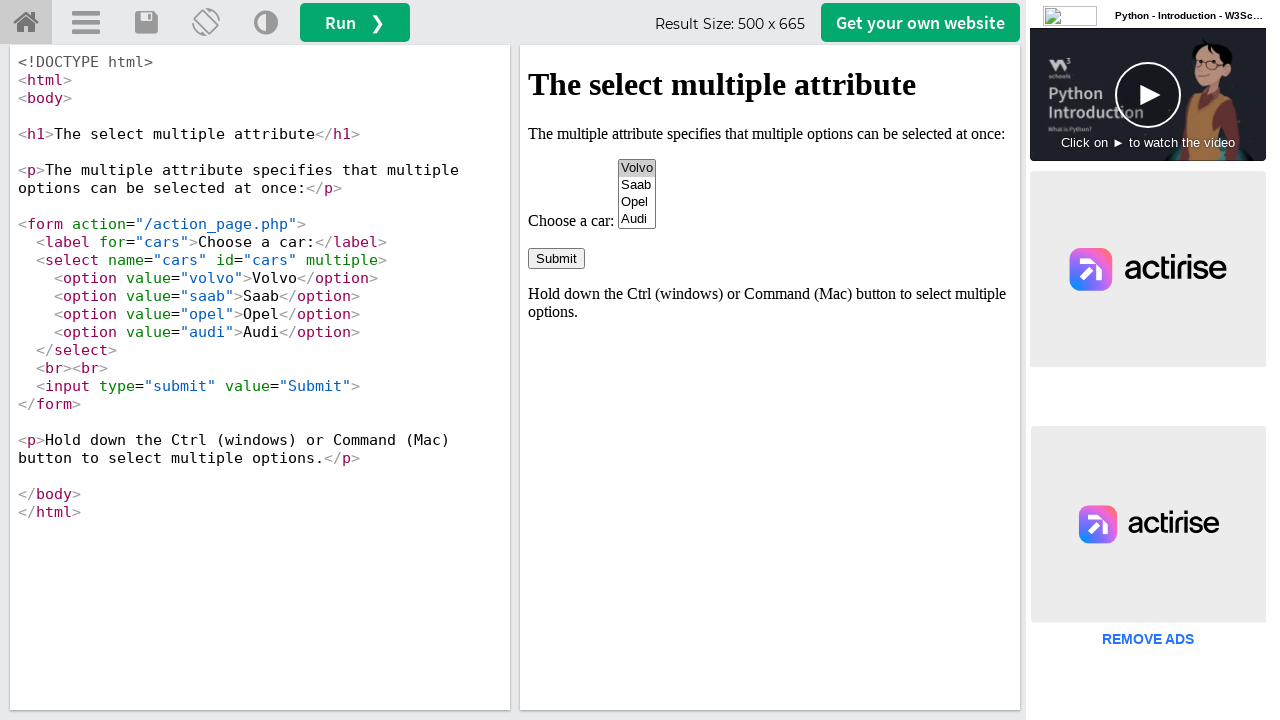

Selected Saab option by value on iframe[id='iframeResult'] >> internal:control=enter-frame >> #cars
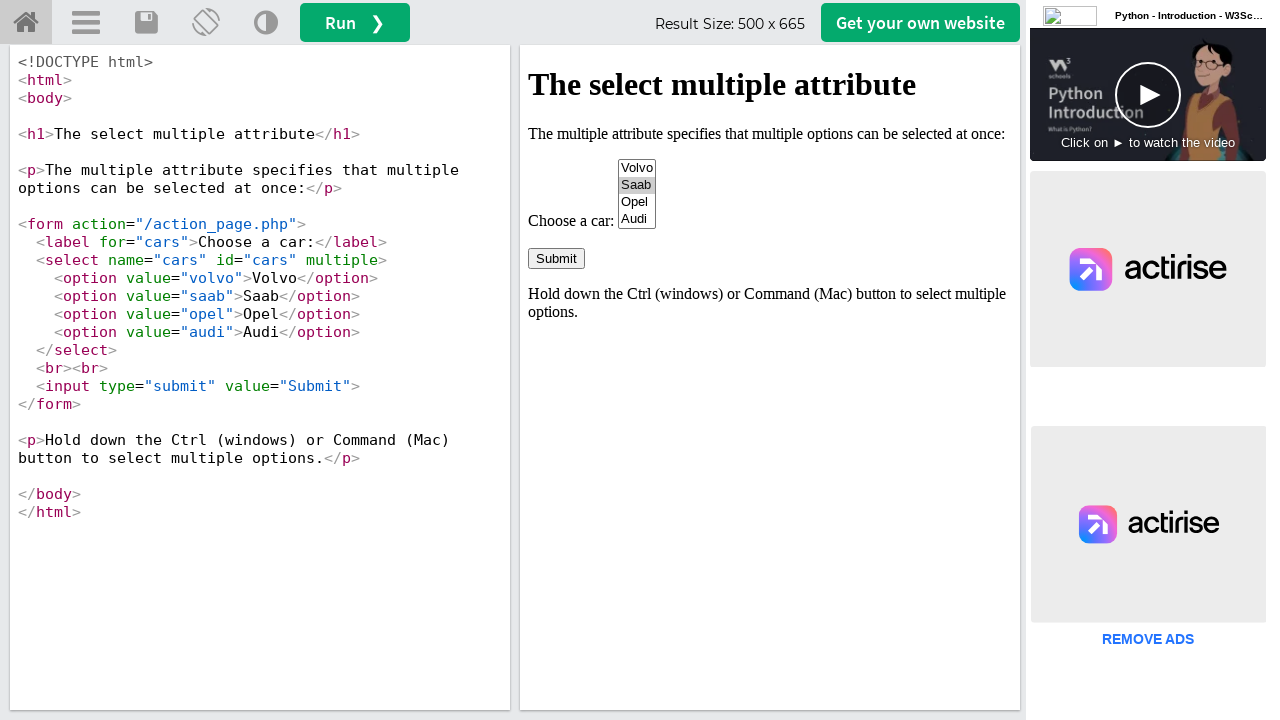

Selected Audi option by visible text on iframe[id='iframeResult'] >> internal:control=enter-frame >> #cars
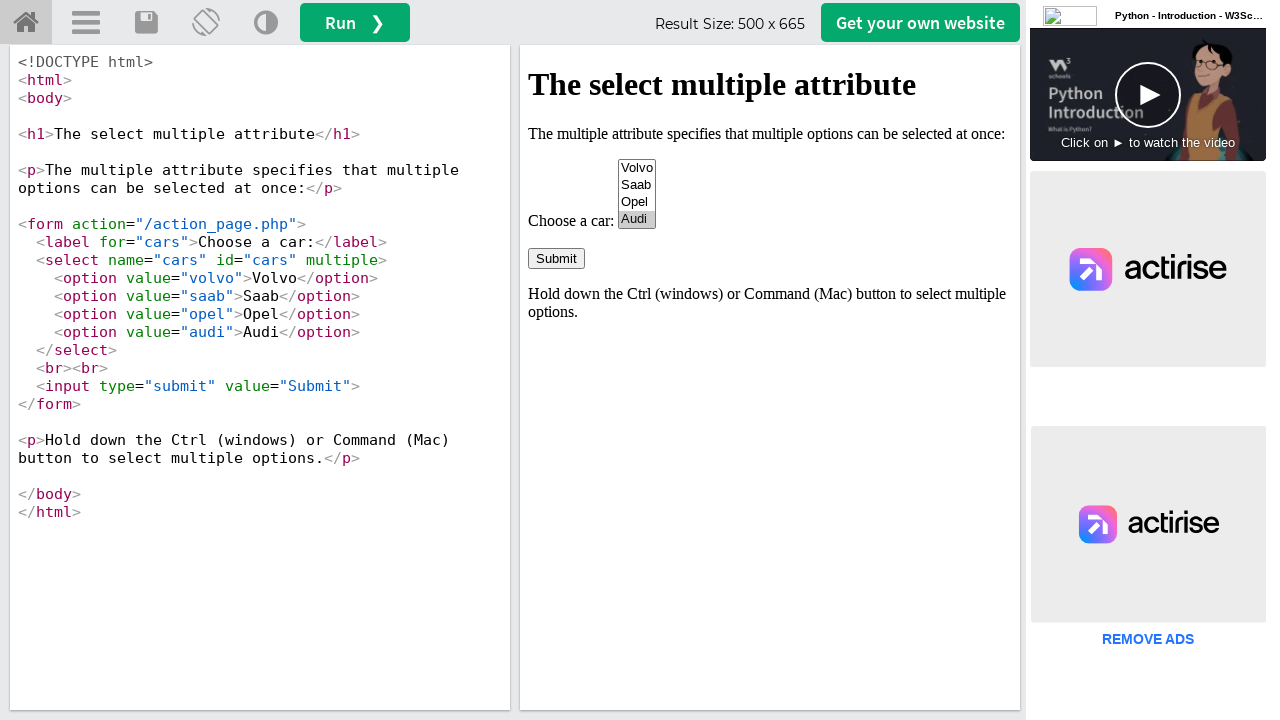

Deselected all options in the dropdown on iframe[id='iframeResult'] >> internal:control=enter-frame >> #cars
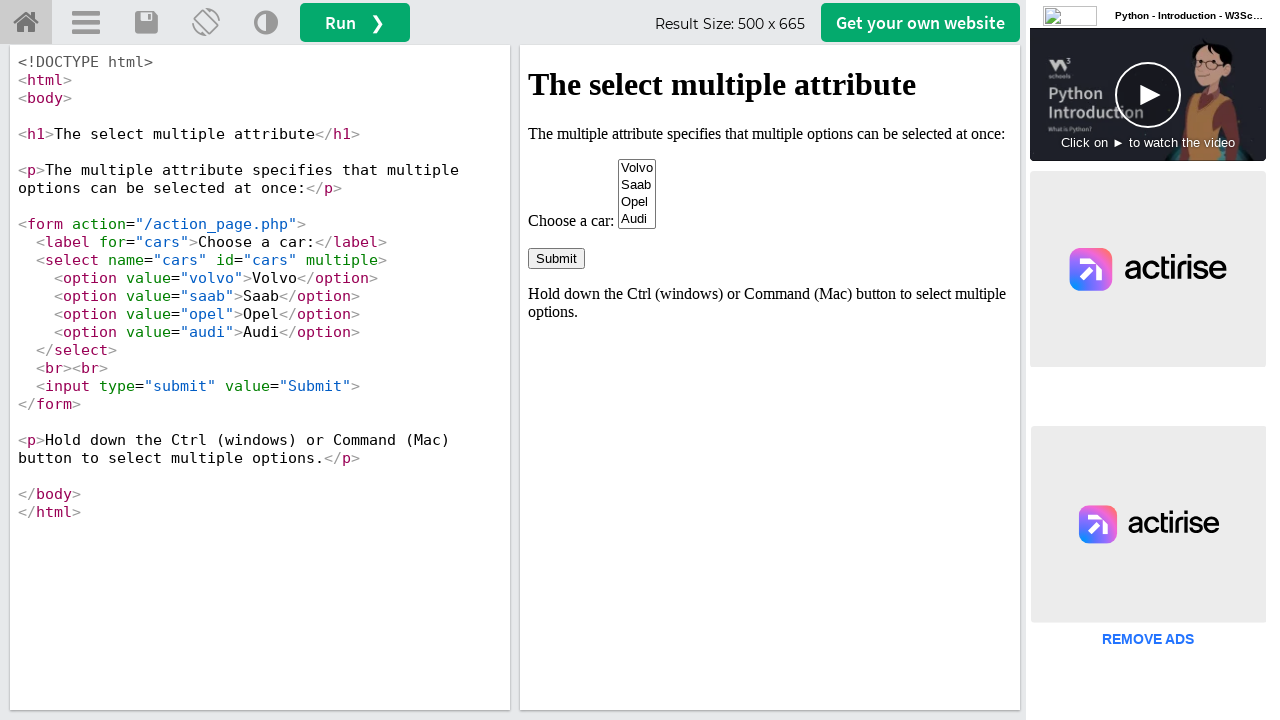

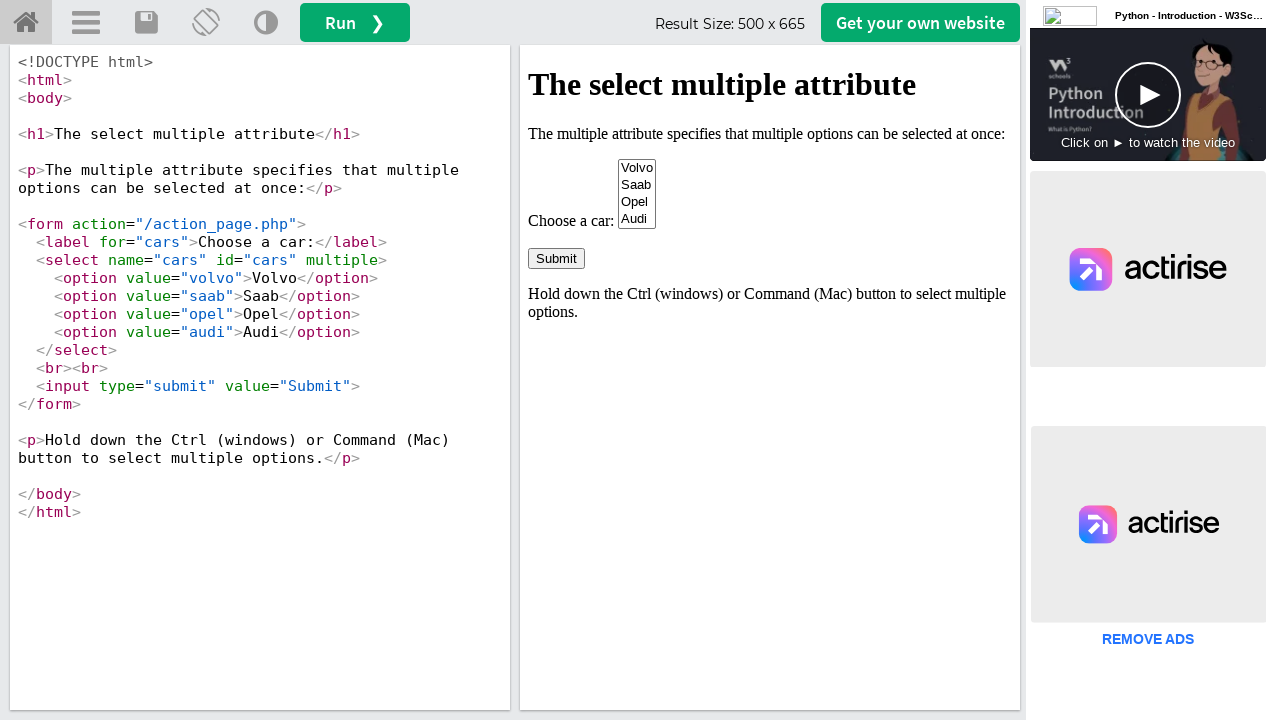